Opens the Daraz Bangladesh e-commerce website to verify the page loads successfully

Starting URL: https://www.daraz.com.bd/

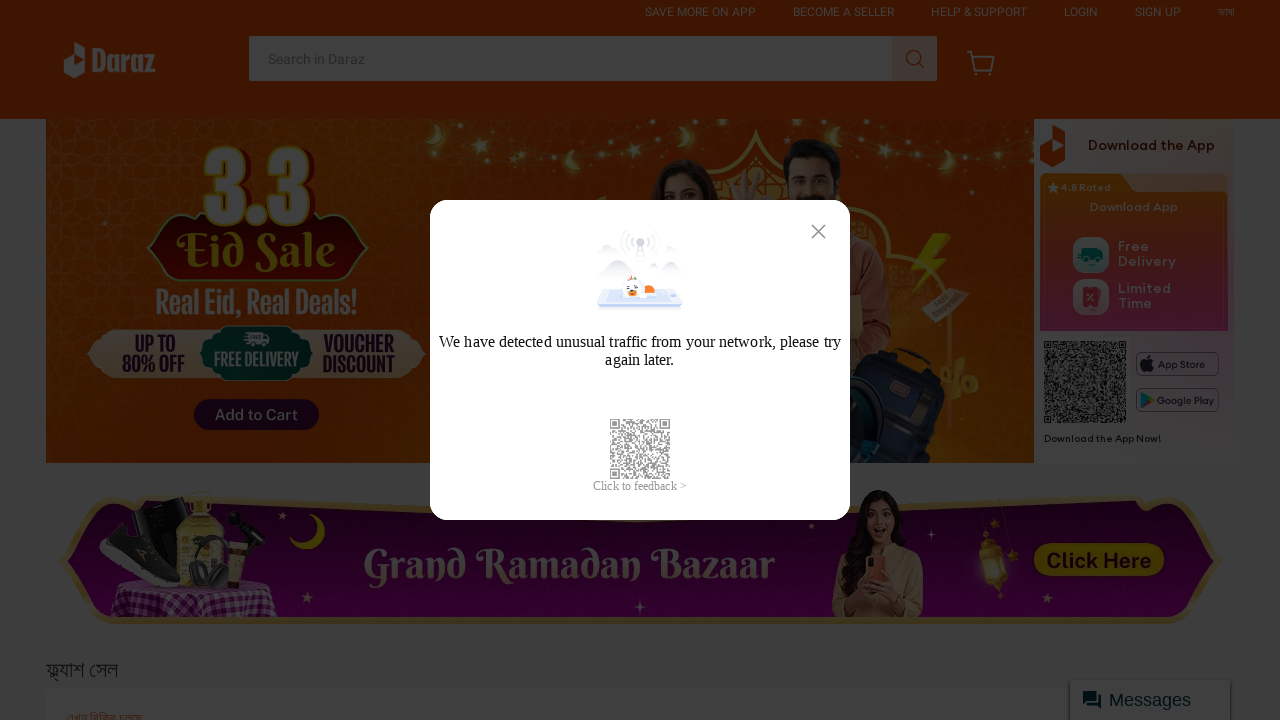

Waited for Daraz Bangladesh homepage to load completely (networkidle state)
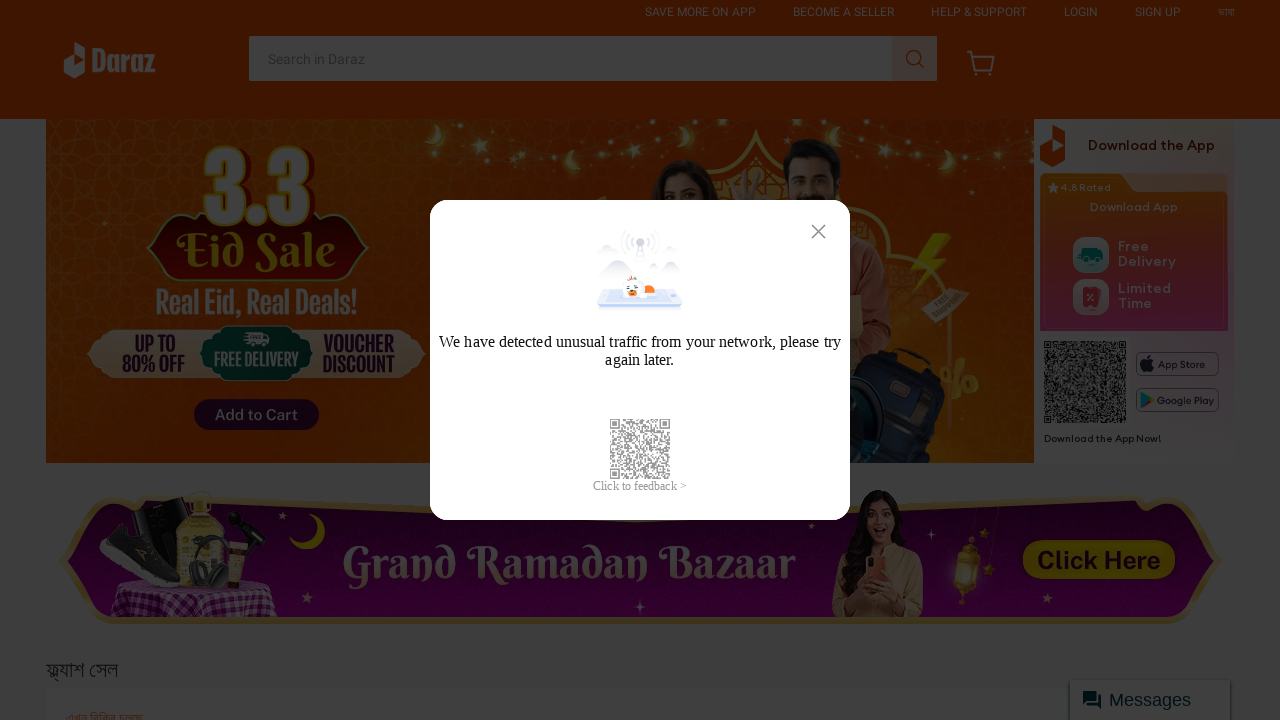

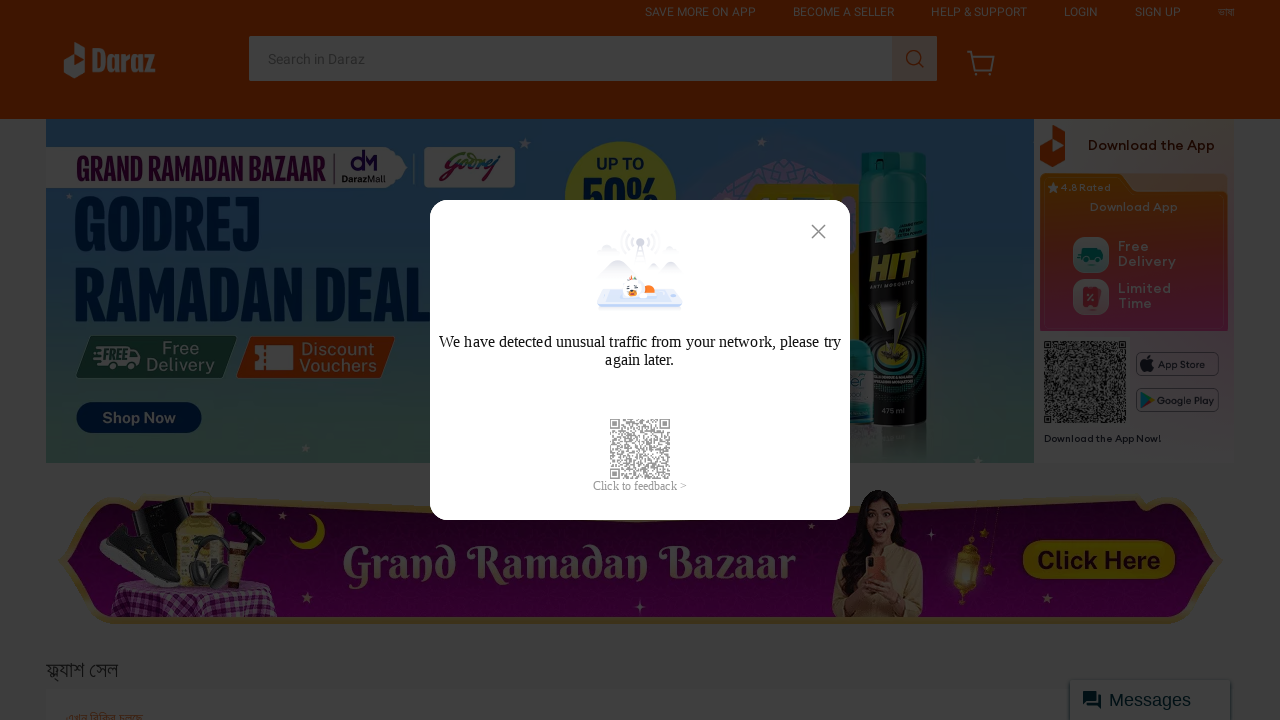